Tests JavaScript alert handling by clicking a button that triggers an alert and then accepting/dismissing the alert dialog

Starting URL: https://demoqa.com/alerts

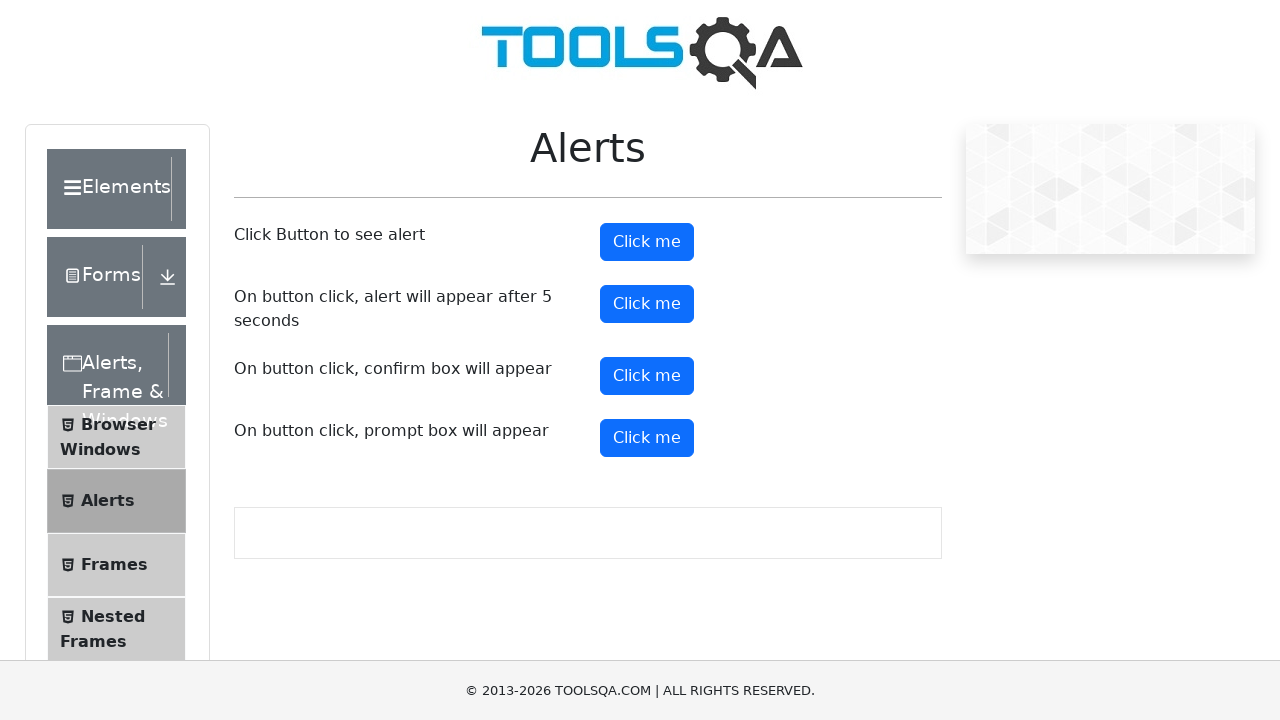

Scrolled down the page by 150 pixels
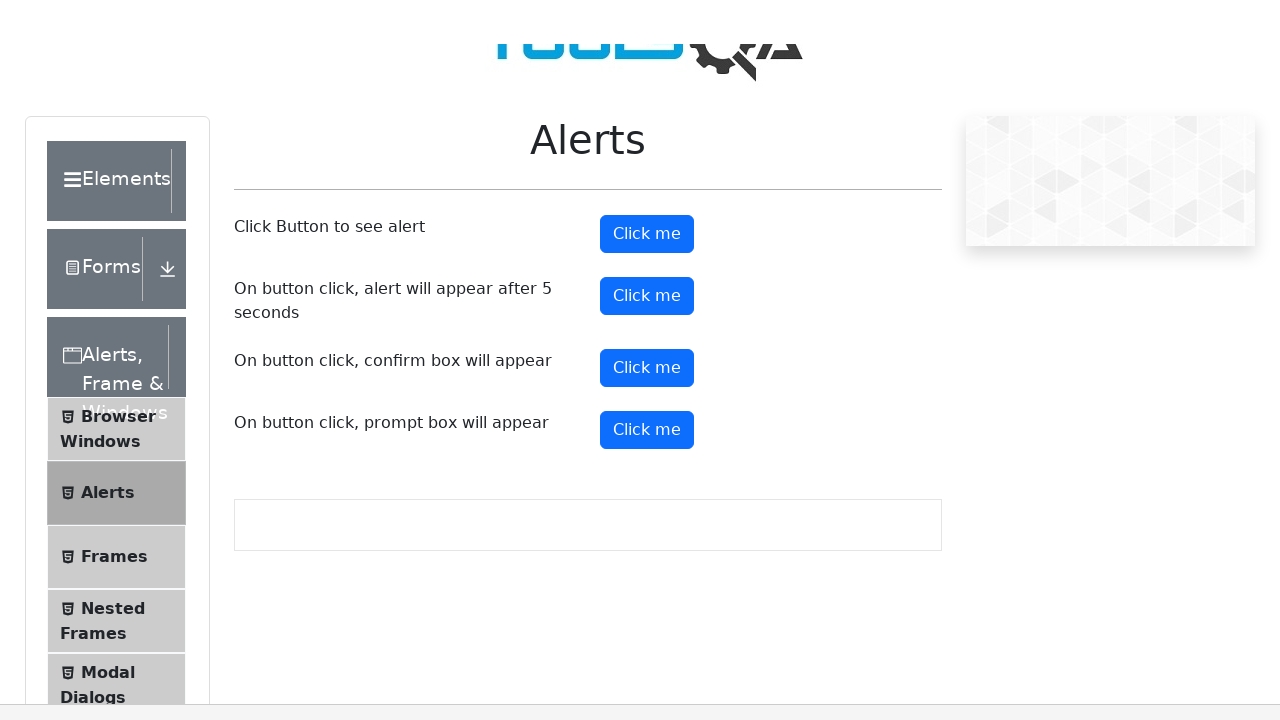

Clicked the alert button to trigger JavaScript alert at (647, 92) on button#alertButton
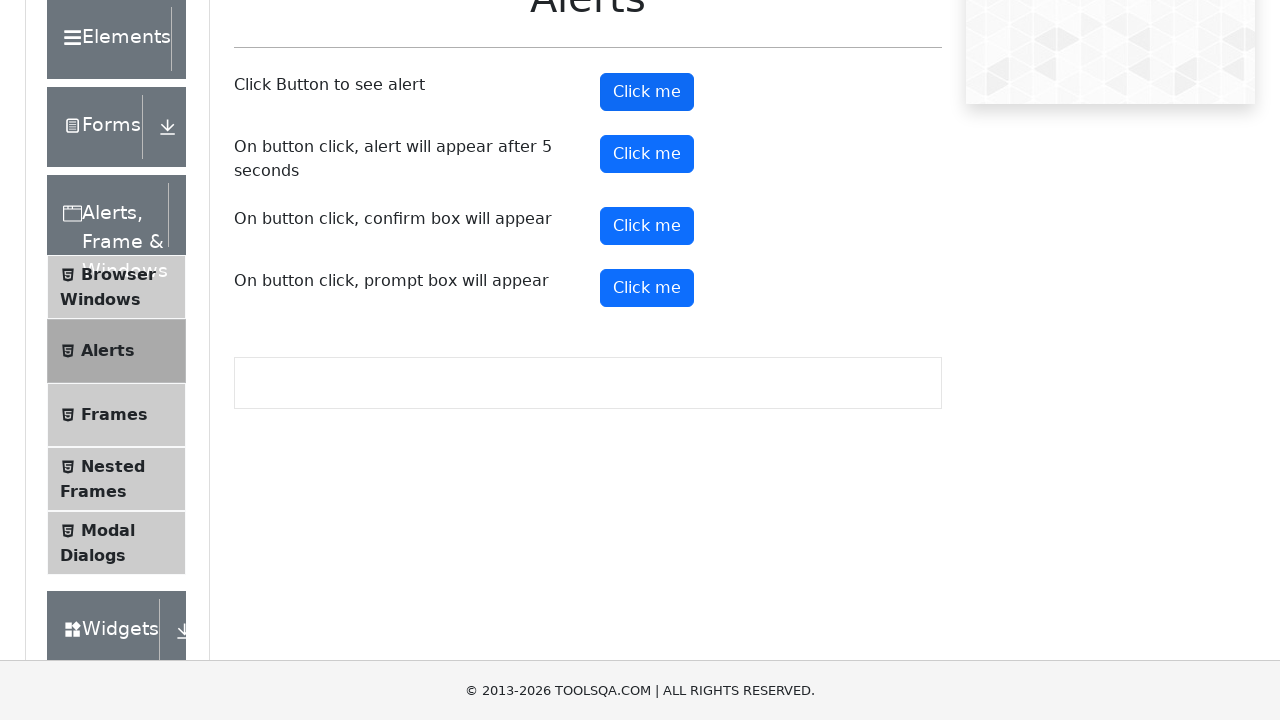

Set up dialog handler to accept alerts
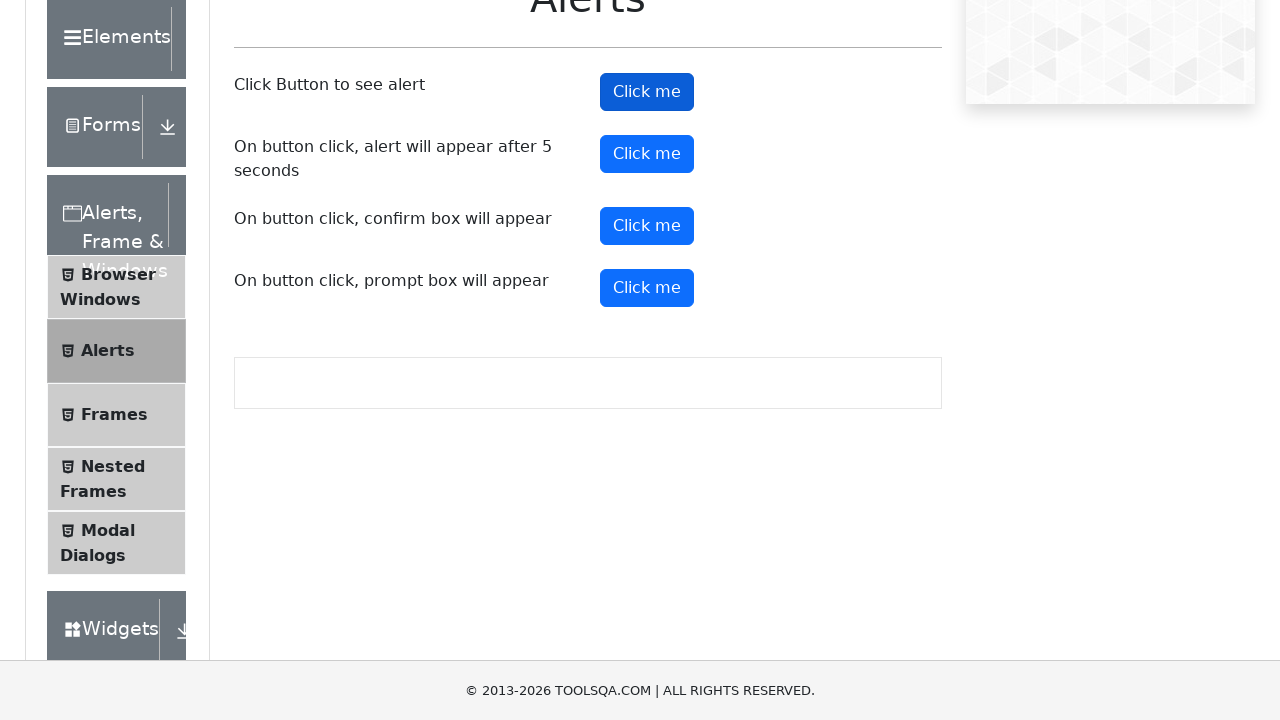

Waited 1 second for alert to be processed
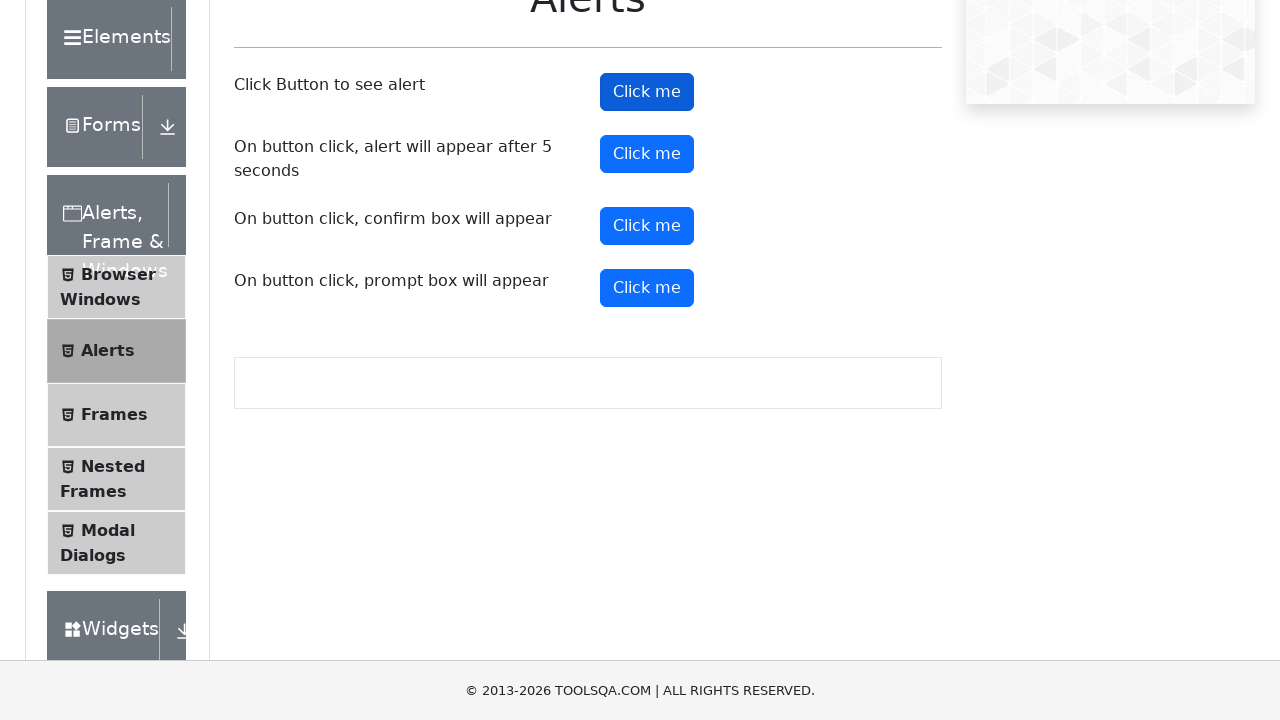

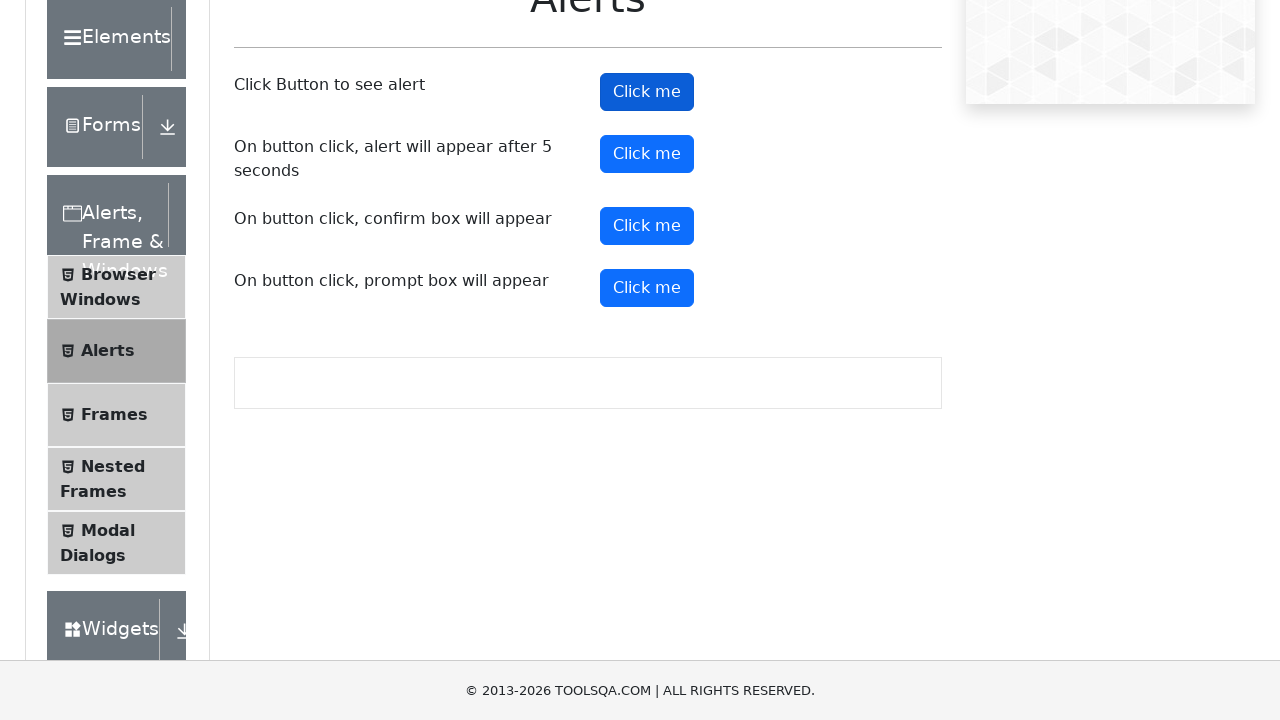